Tests navigation to "Big page with many elements" link and verifies the page loads correctly

Starting URL: https://ultimateqa.com/automation/

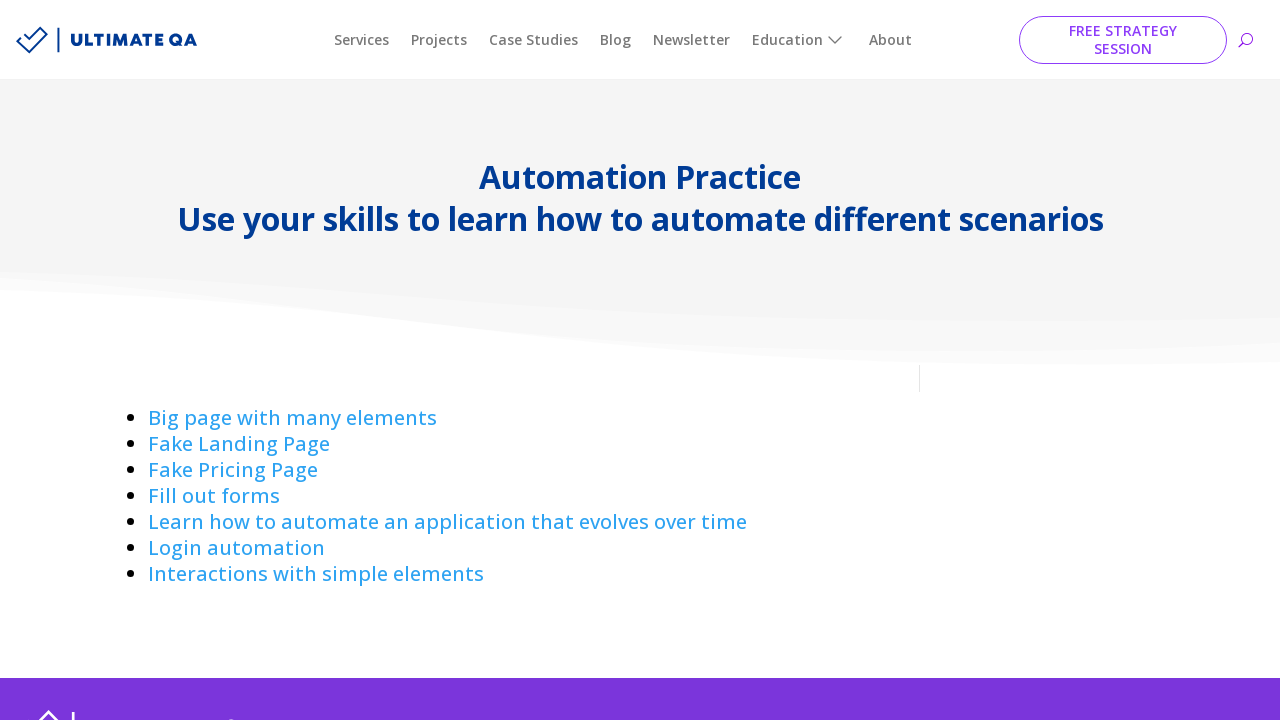

Clicked on 'Big page with many elements' link at (292, 418) on text=Big page with many elements
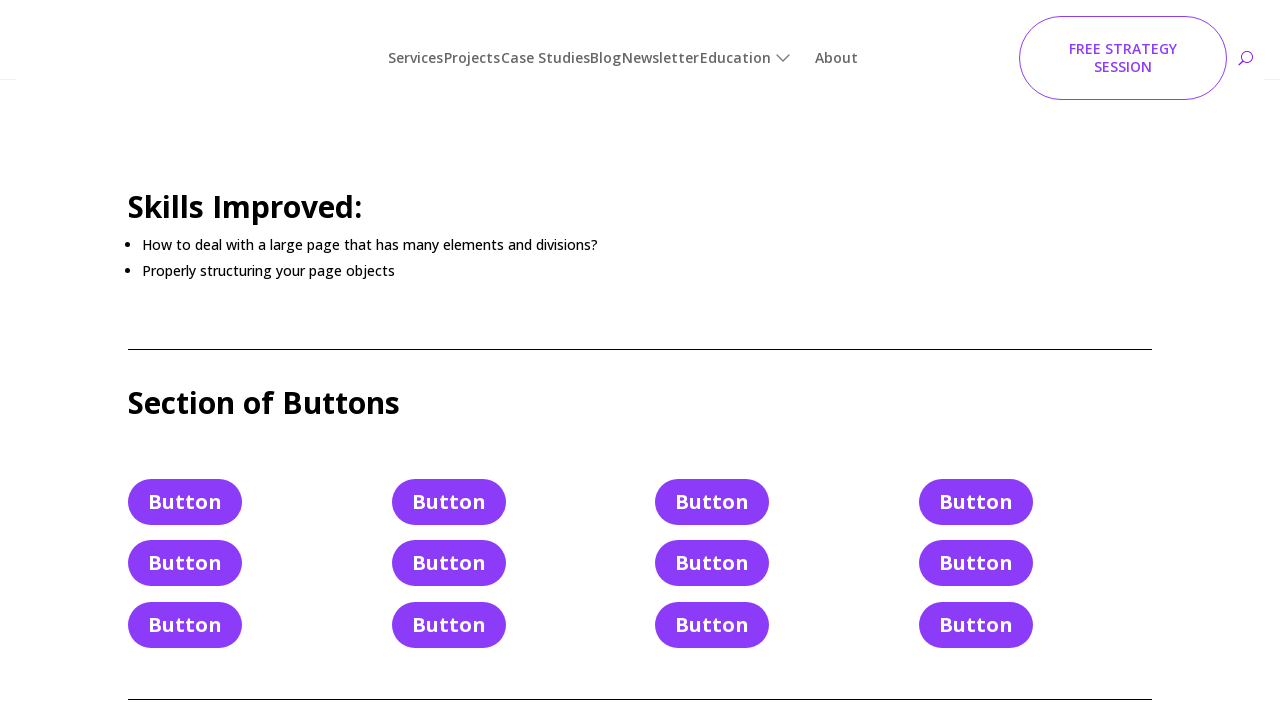

Waited for page to load and verified #Section_of_Buttons element is present
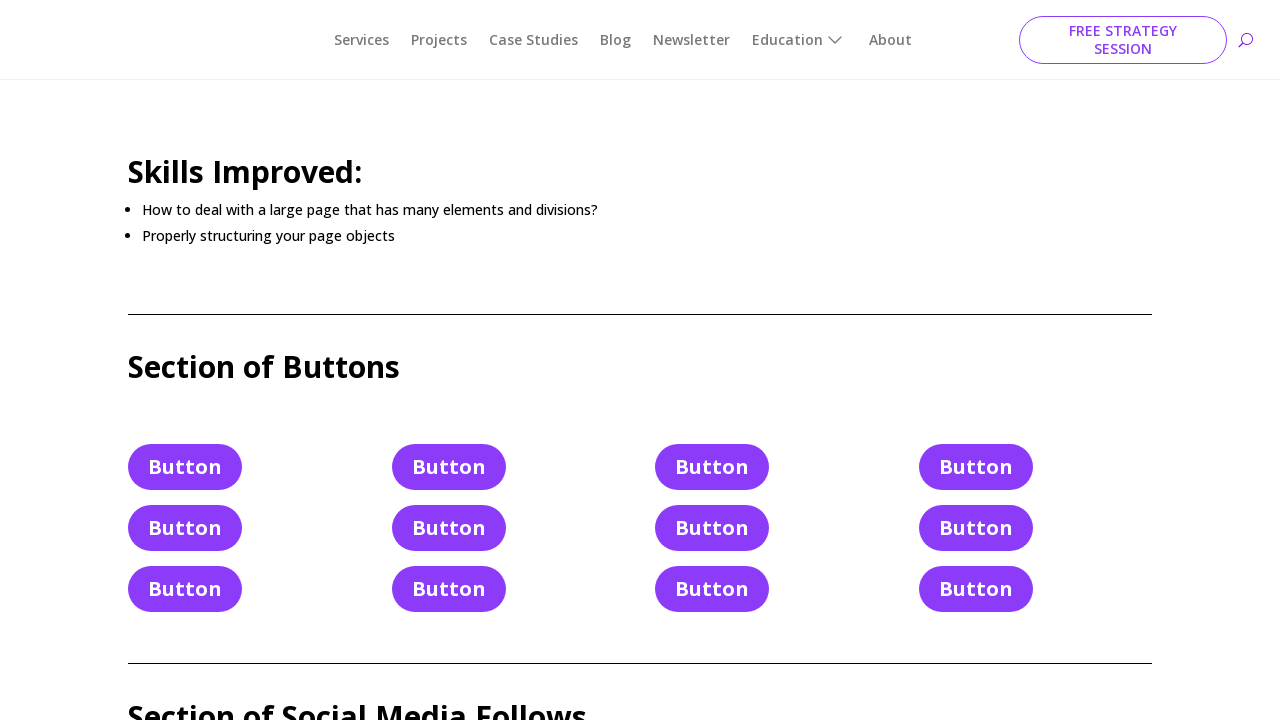

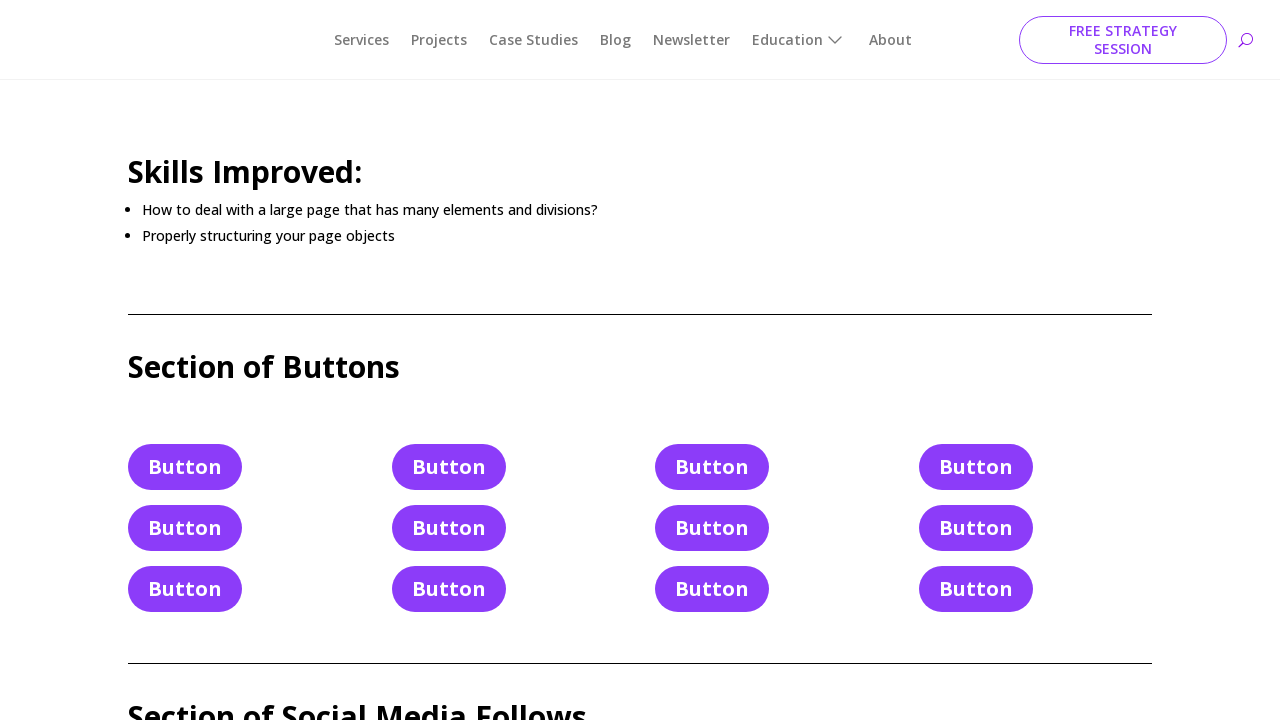